Tests the add/remove elements functionality by clicking the Add Element button and verifying the Delete button appears

Starting URL: https://the-internet.herokuapp.com/add_remove_elements/

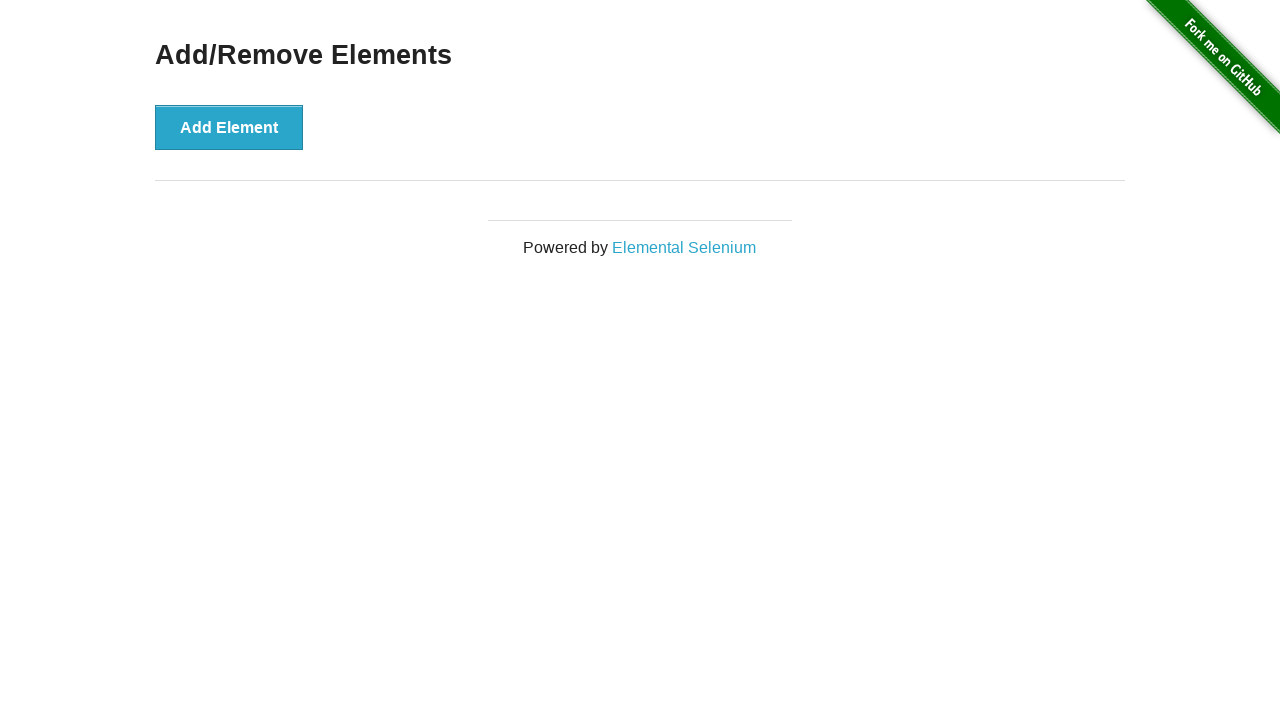

Waited for Add Element button to be visible
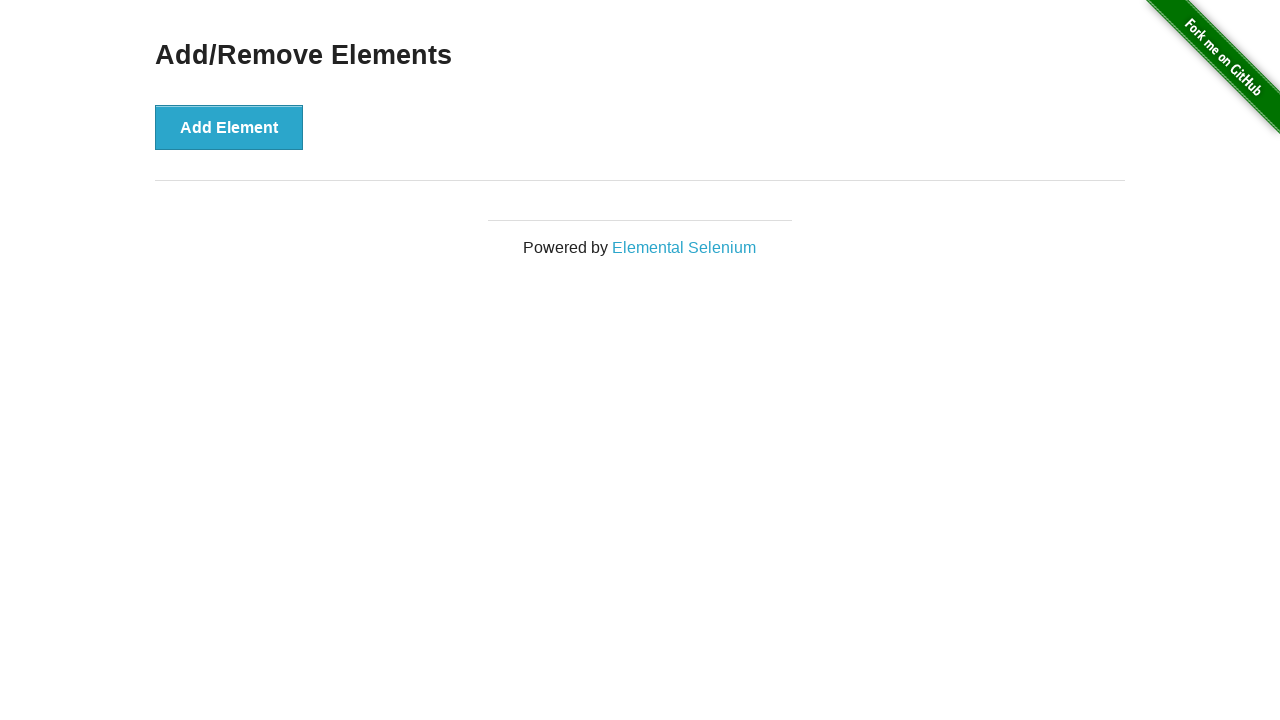

Clicked Add Element button at (229, 127) on button[onclick="addElement()"]
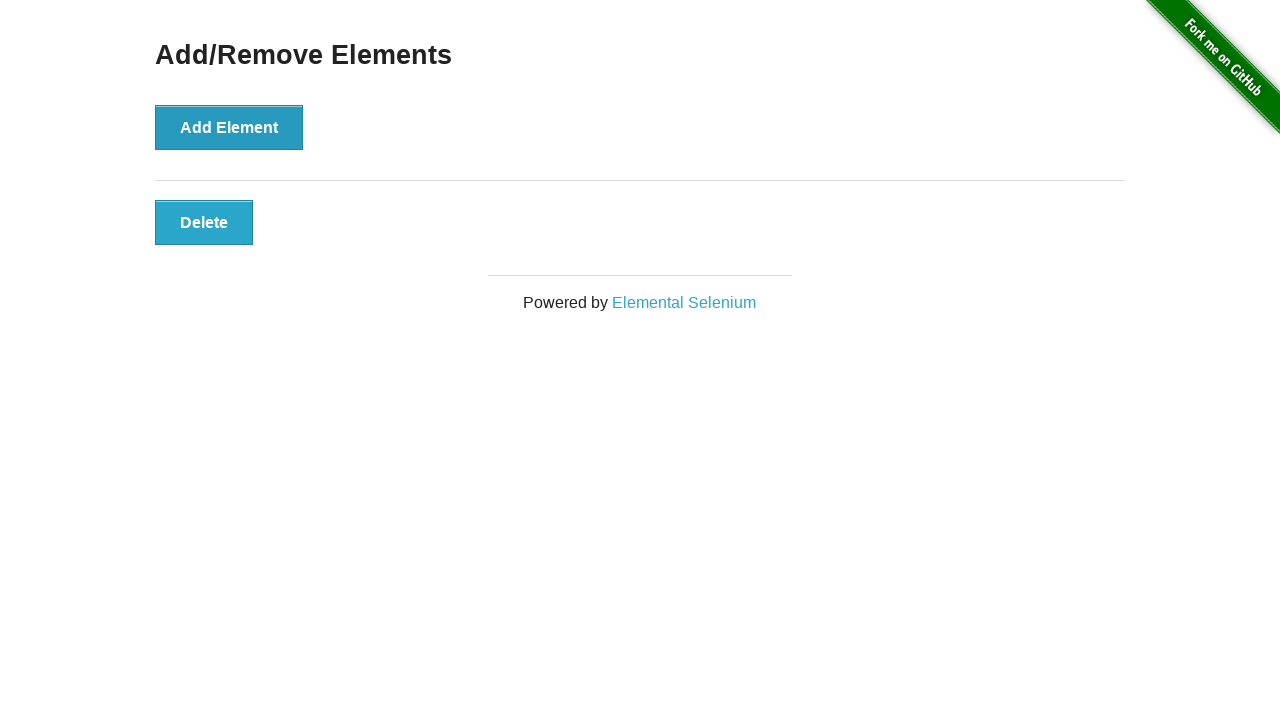

Verified Delete button appeared after adding element
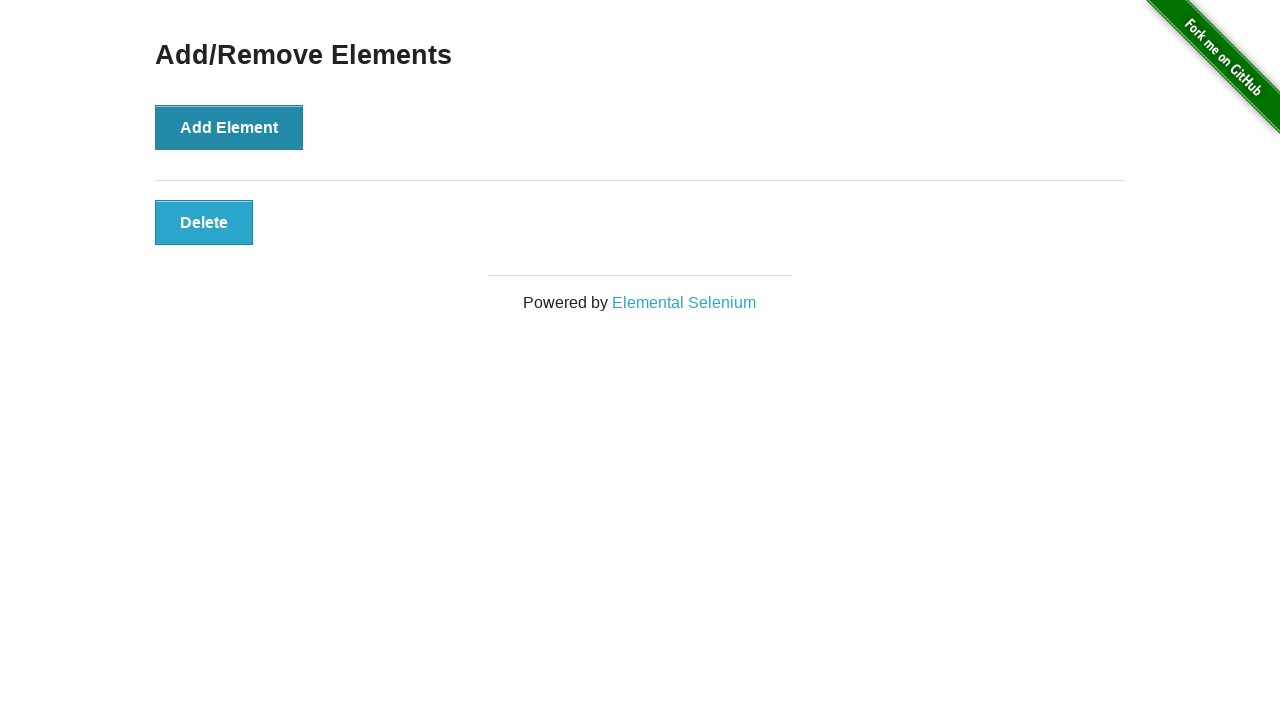

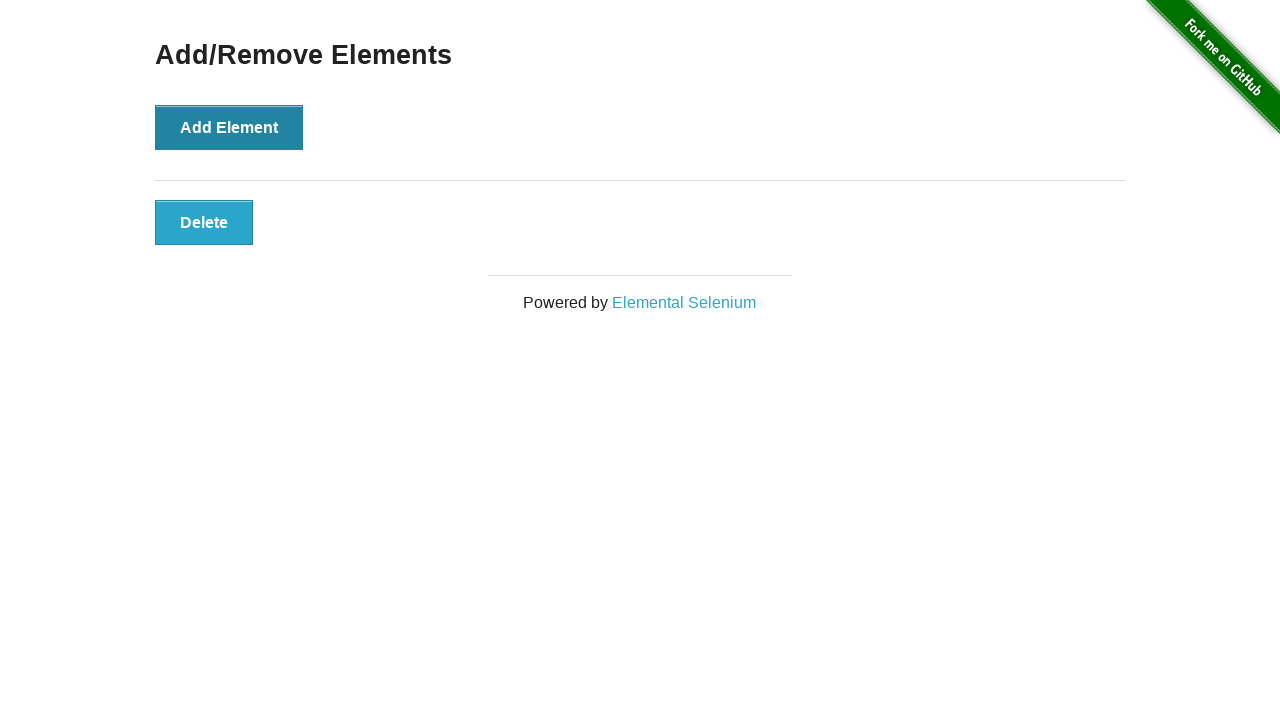